Tests an e-commerce product search and add-to-cart functionality by searching for products, verifying results, and adding items to cart

Starting URL: https://rahulshettyacademy.com/seleniumPractise/#/

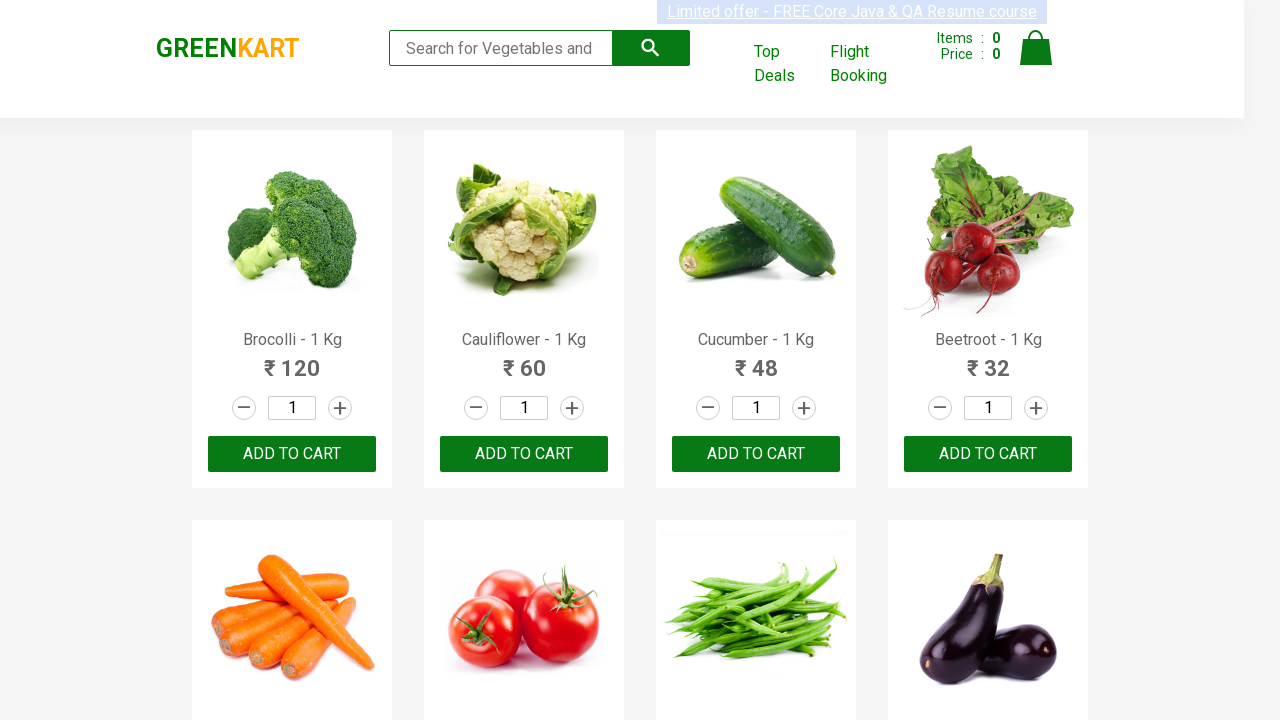

Filled search field with 'ca' to search for products on .search-keyword
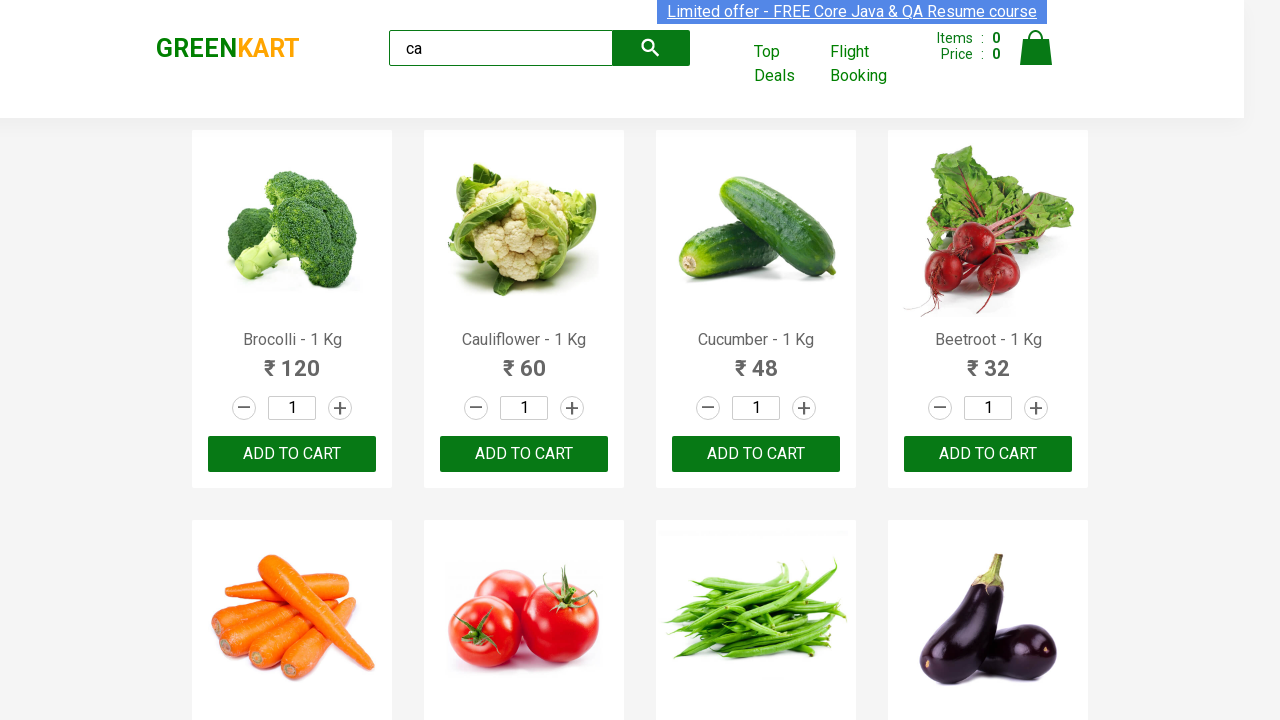

Waited 1 second for search results to filter
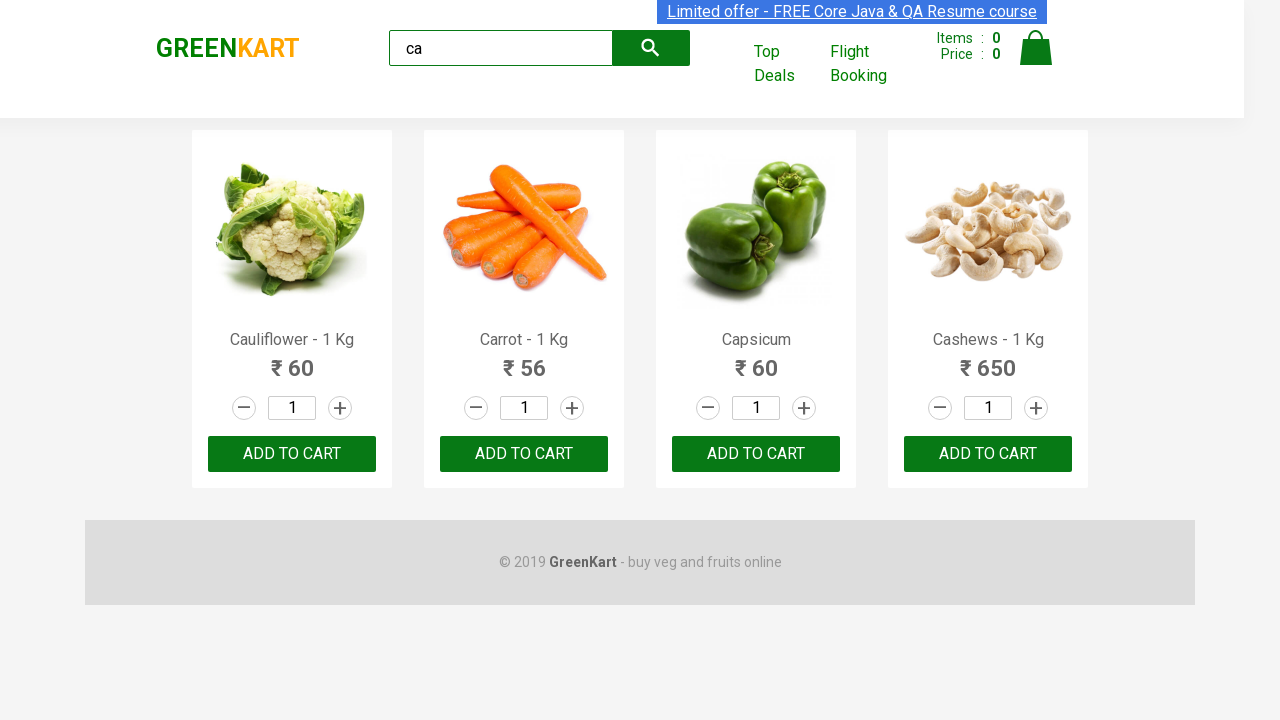

Verified visible products are displayed
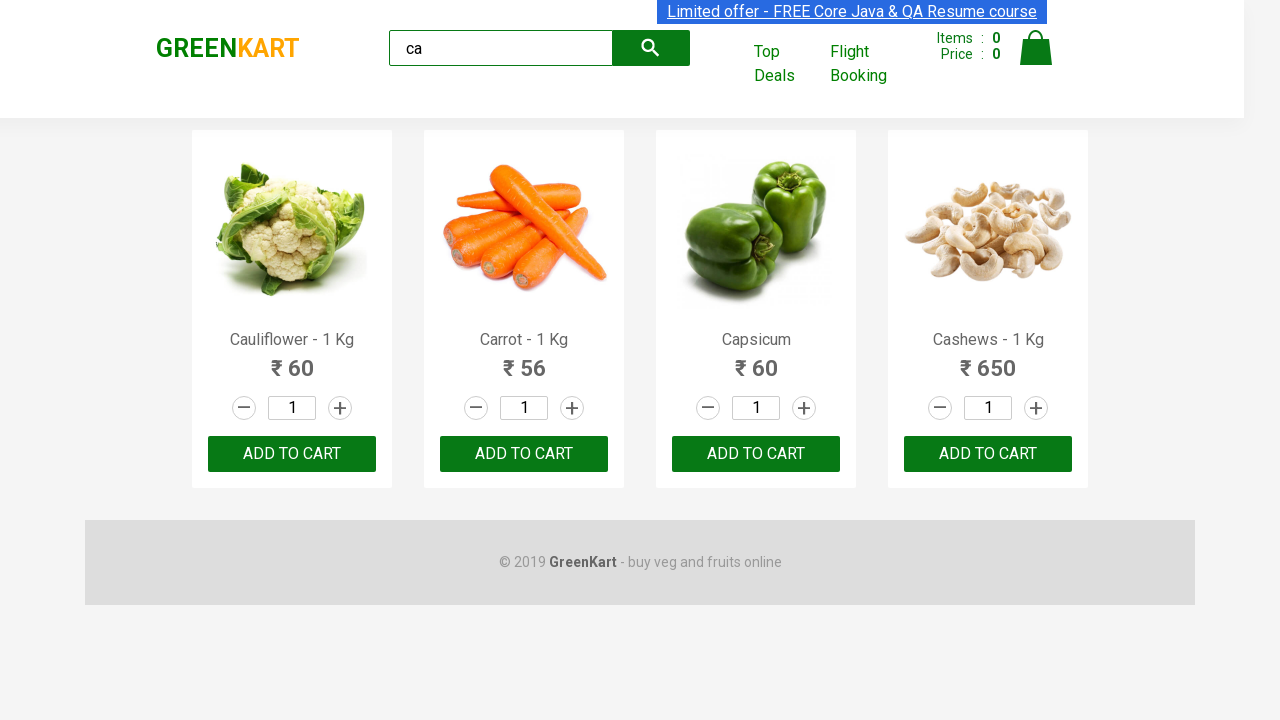

Clicked 'ADD TO CART' button on the third product at (756, 454) on .products .product >> nth=2 >> internal:text="ADD TO CART"i
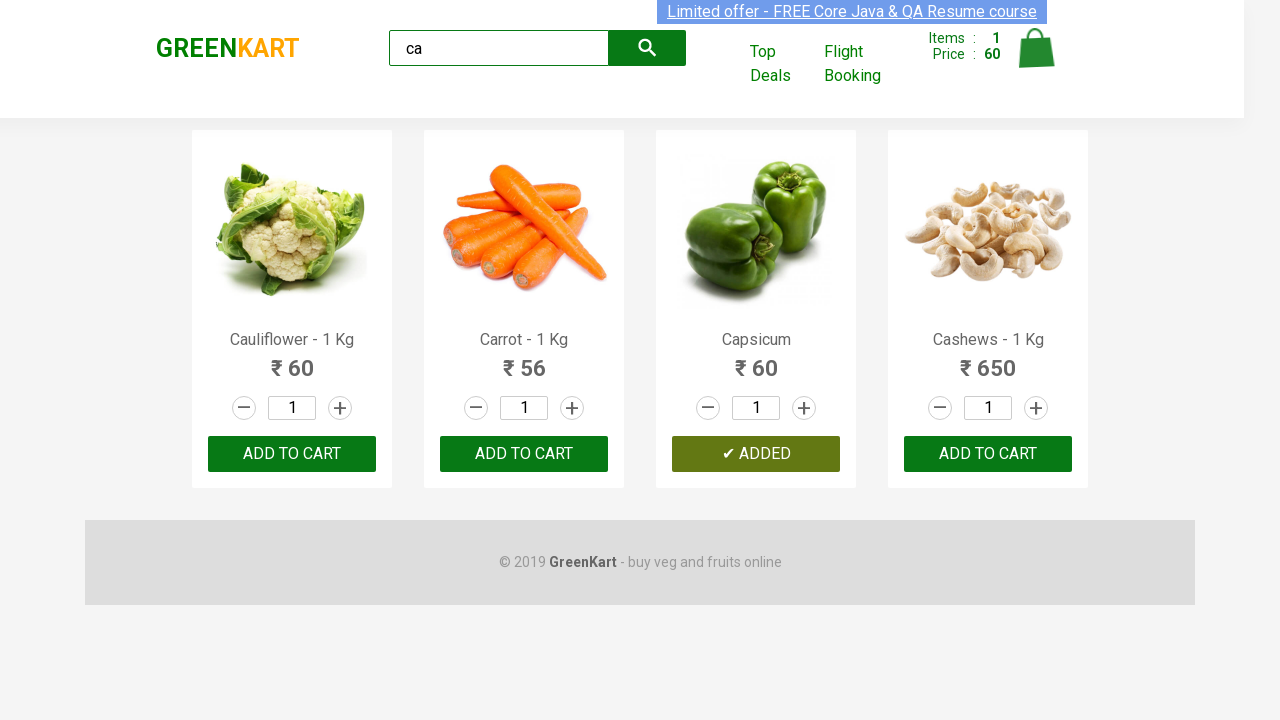

Retrieved product name: 'Cauliflower - 1 Kg'
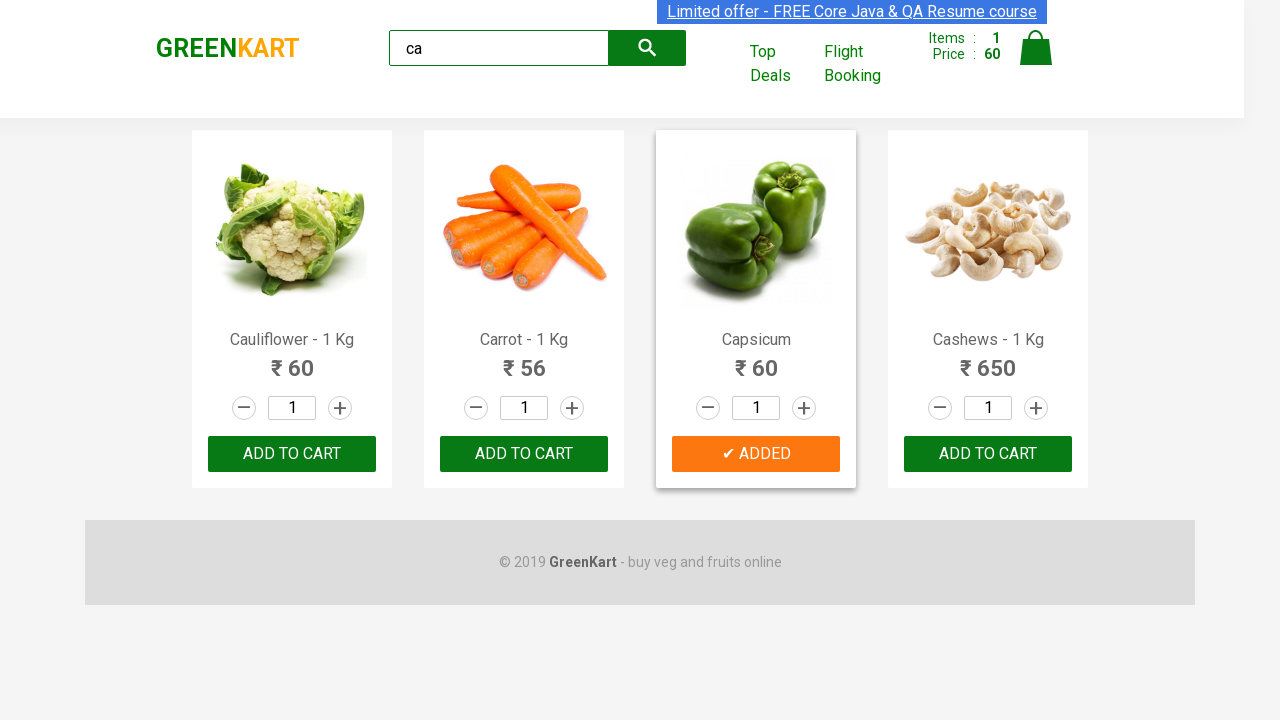

Retrieved product name: 'Carrot - 1 Kg'
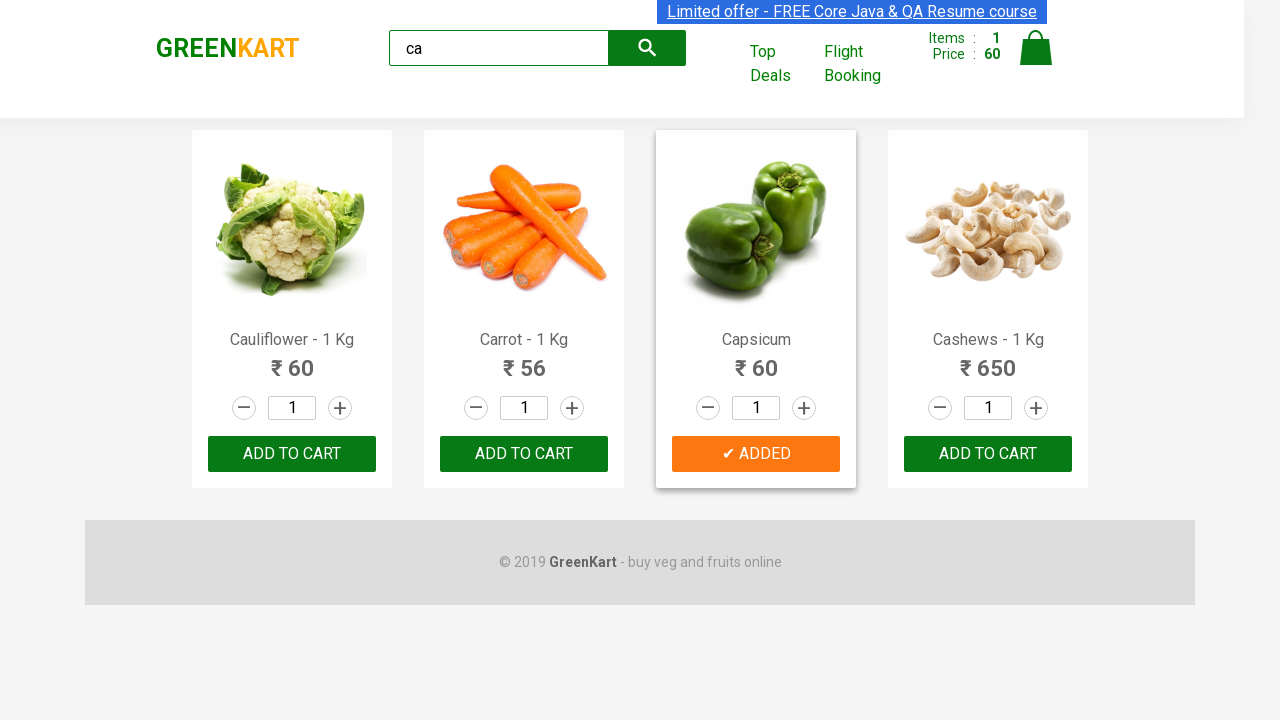

Retrieved product name: 'Capsicum'
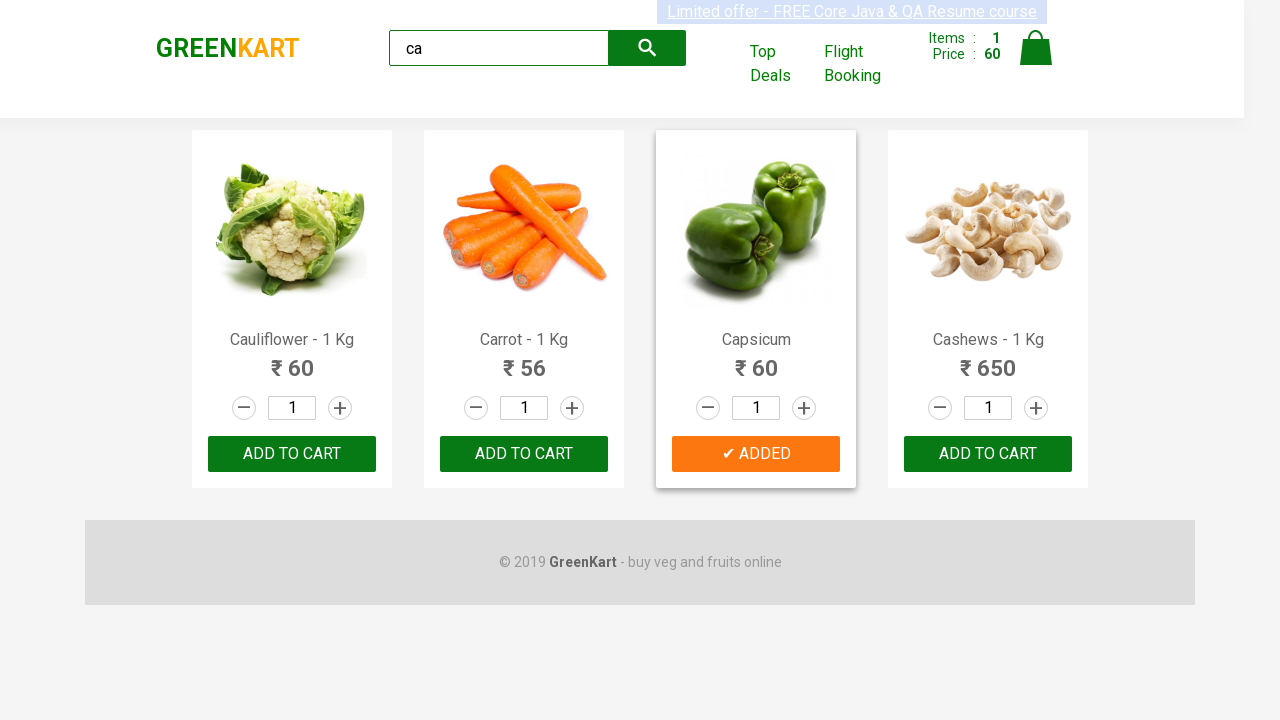

Retrieved product name: 'Cashews - 1 Kg'
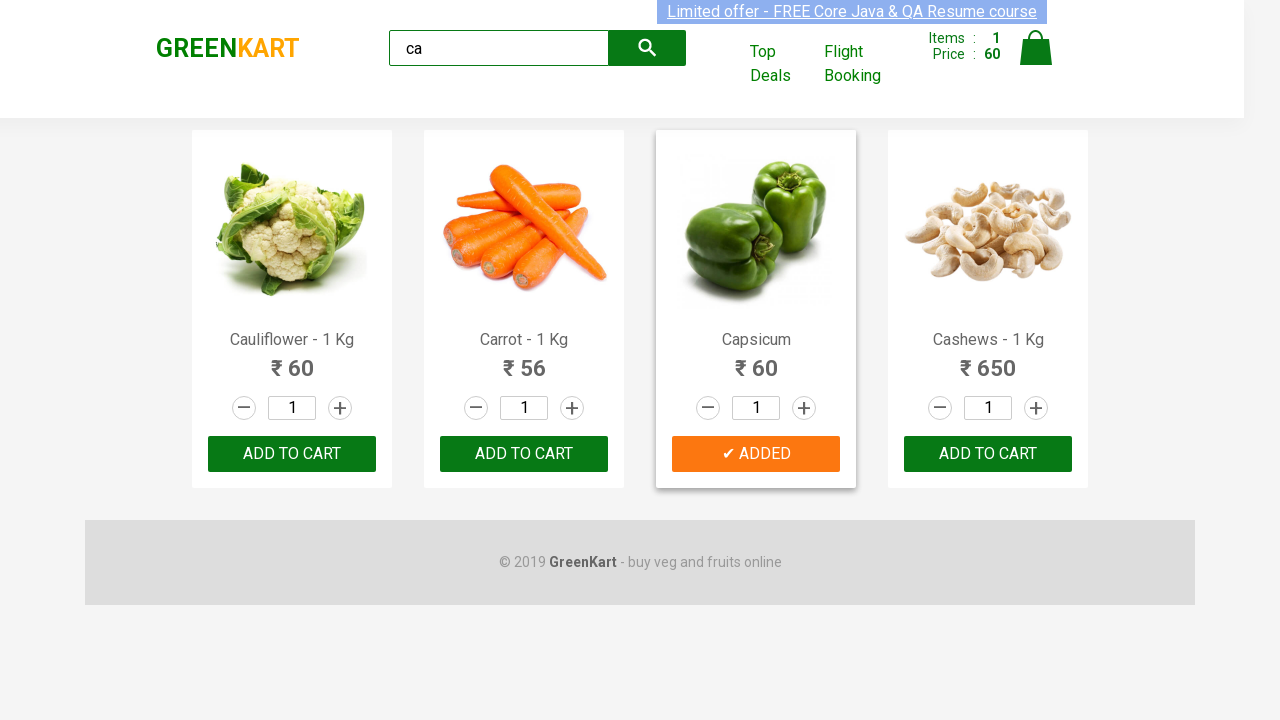

Found and clicked 'ADD TO CART' for Cashews product at (988, 454) on .products .product >> nth=3 >> button
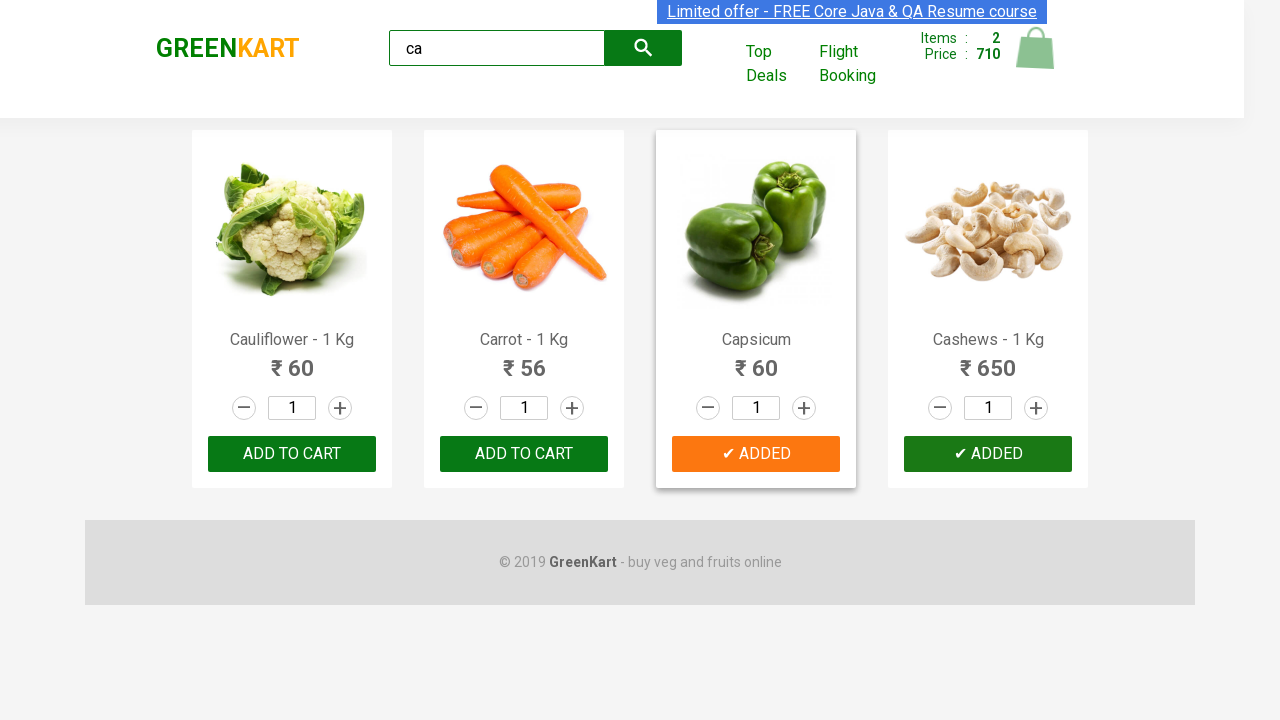

Verified brand logo displays 'GREENKART'
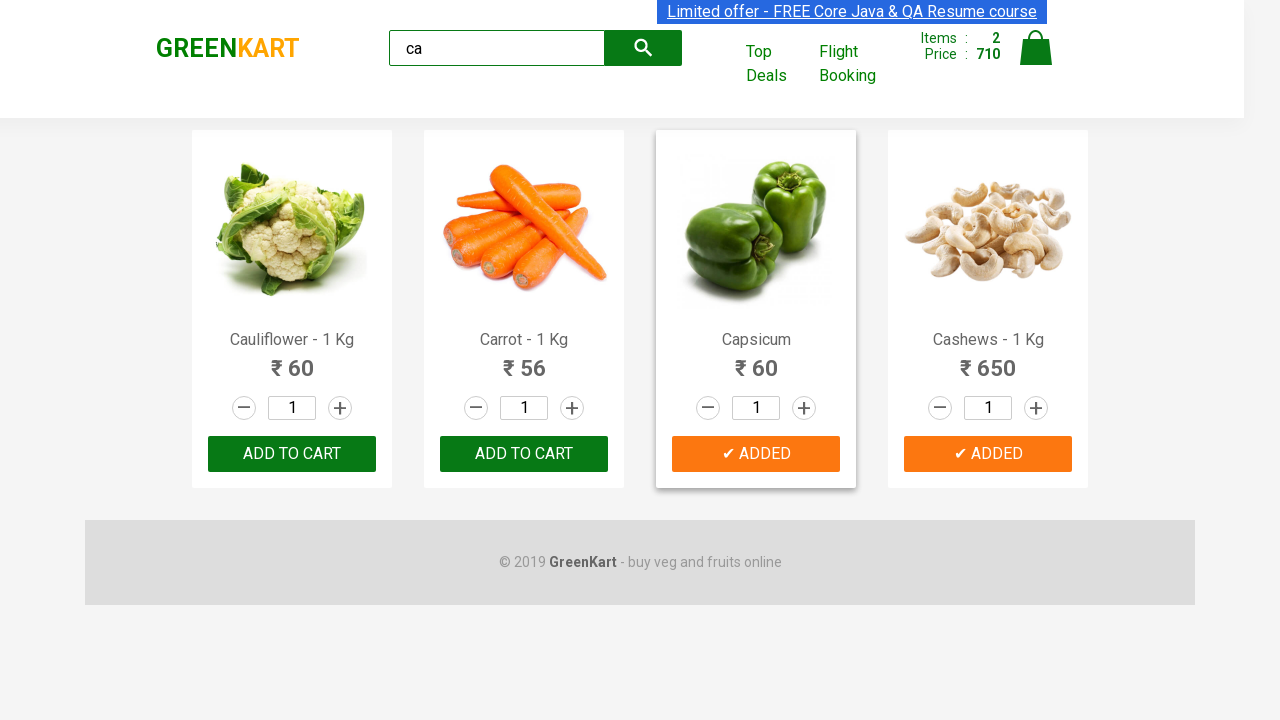

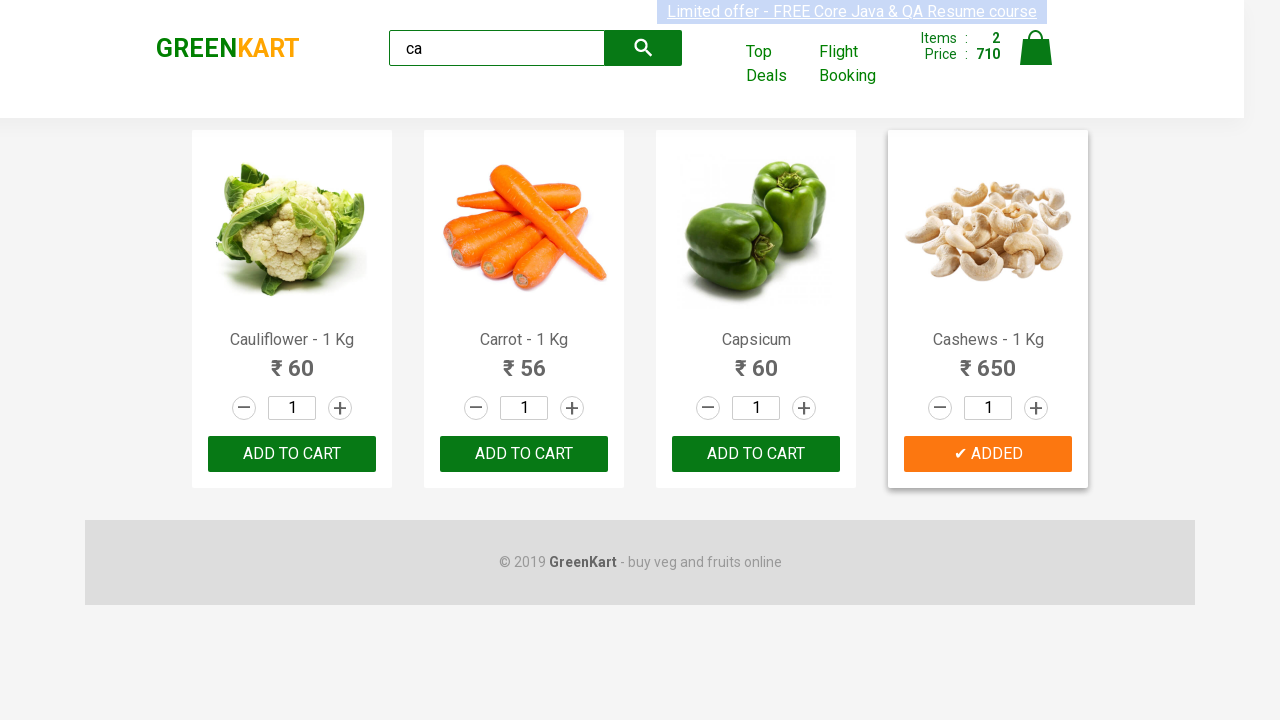